Tests a practice registration form by filling out personal information fields including first name, last name, email, gender, phone number, hobbies, and address, then submitting the form.

Starting URL: https://demoqa.com/automation-practice-form

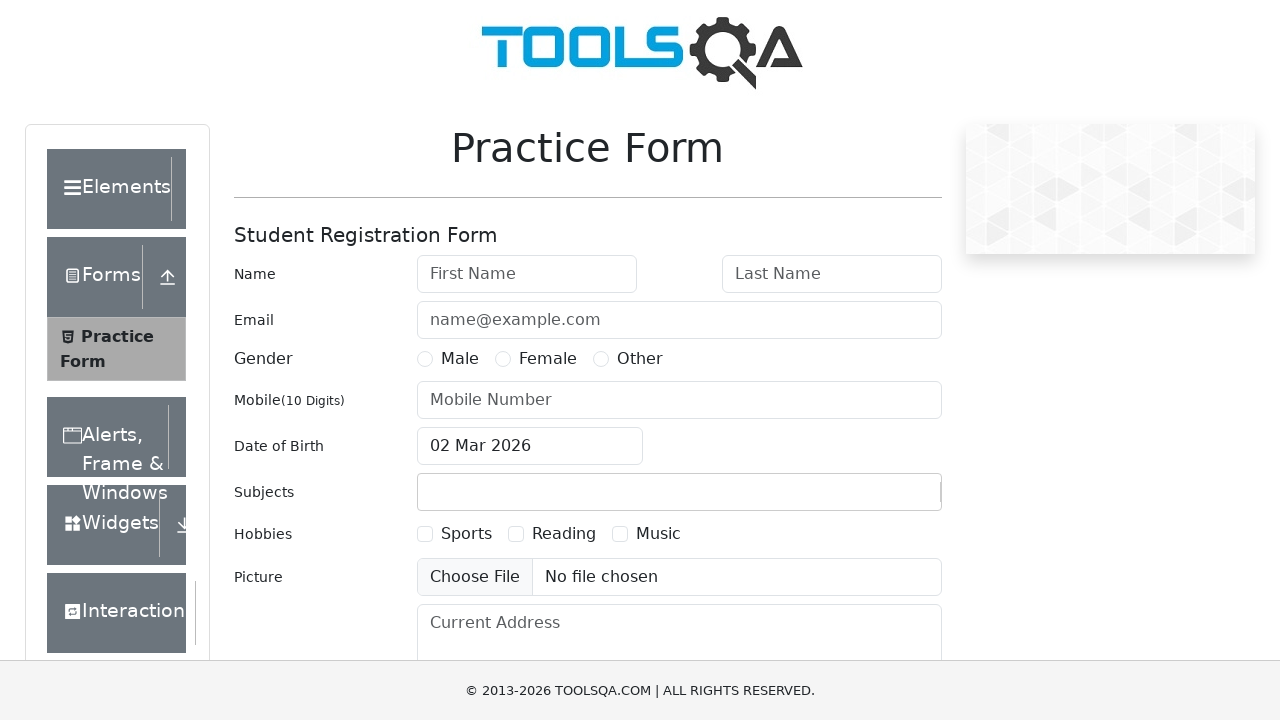

Clicked first name input field at (527, 274) on input#firstName
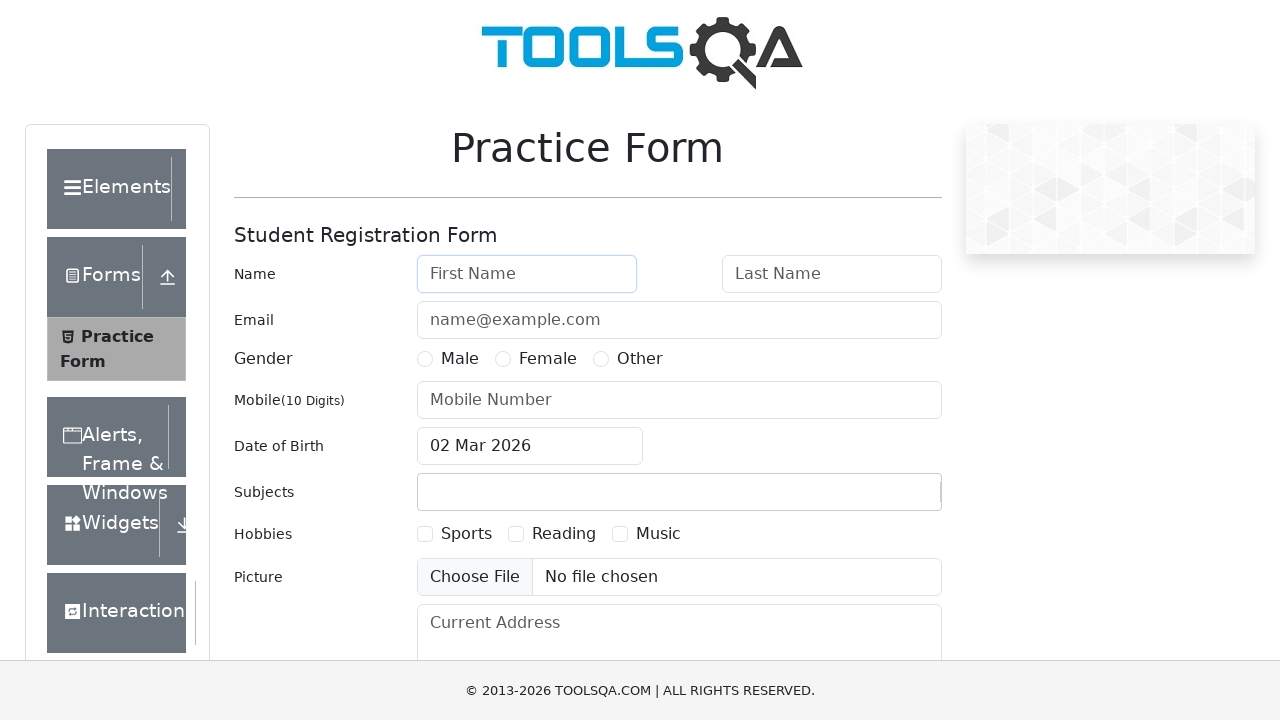

Filled first name with 'Harsh' on input#firstName
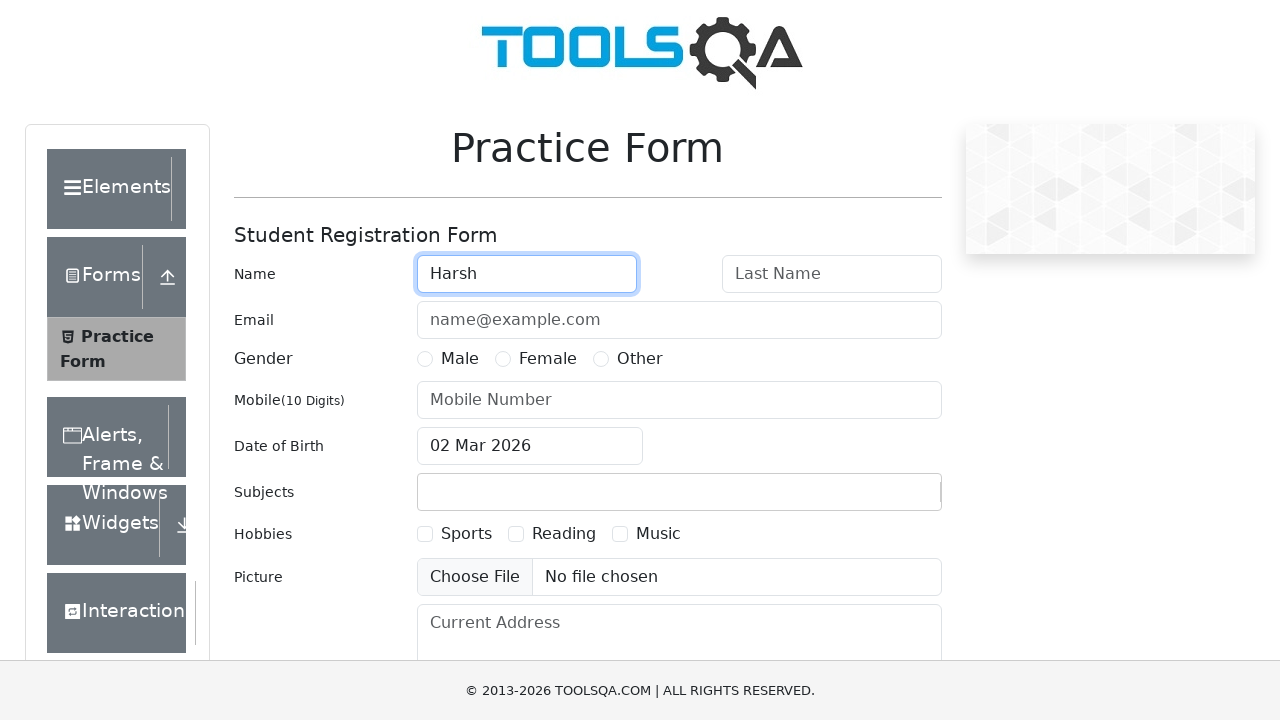

Clicked last name input field at (832, 274) on input#lastName
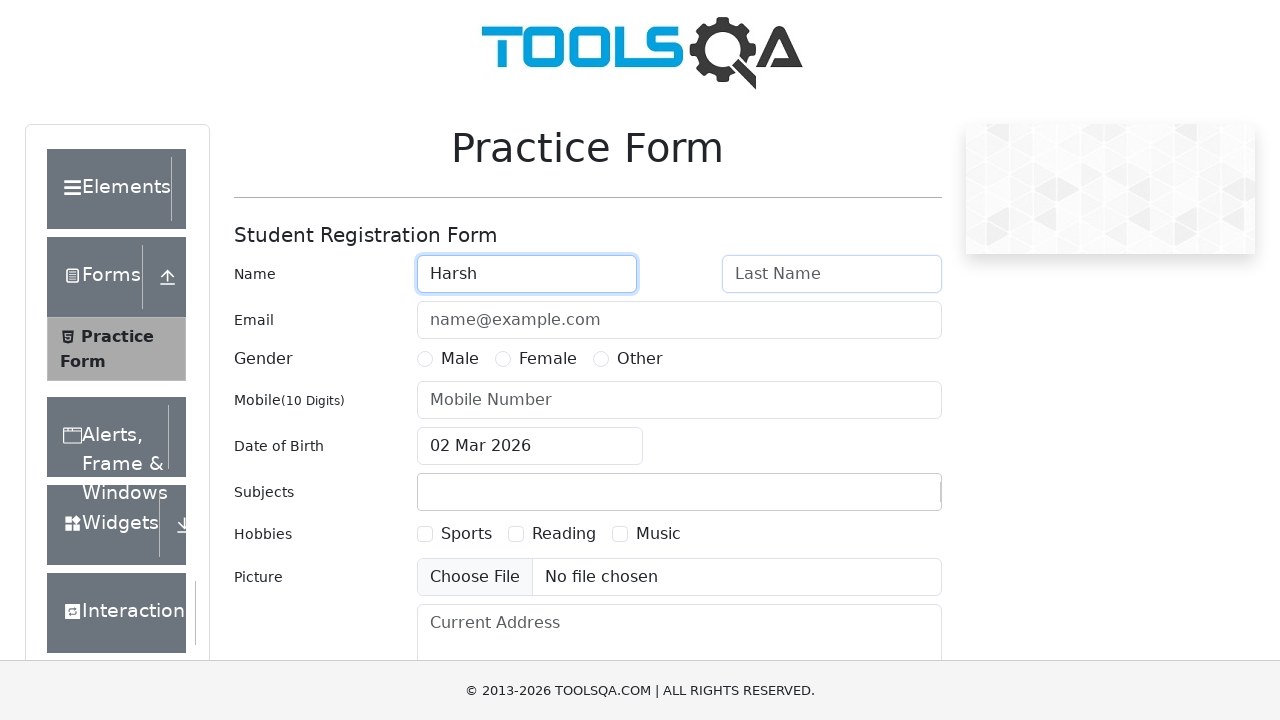

Filled last name with 'Bhagat' on input#lastName
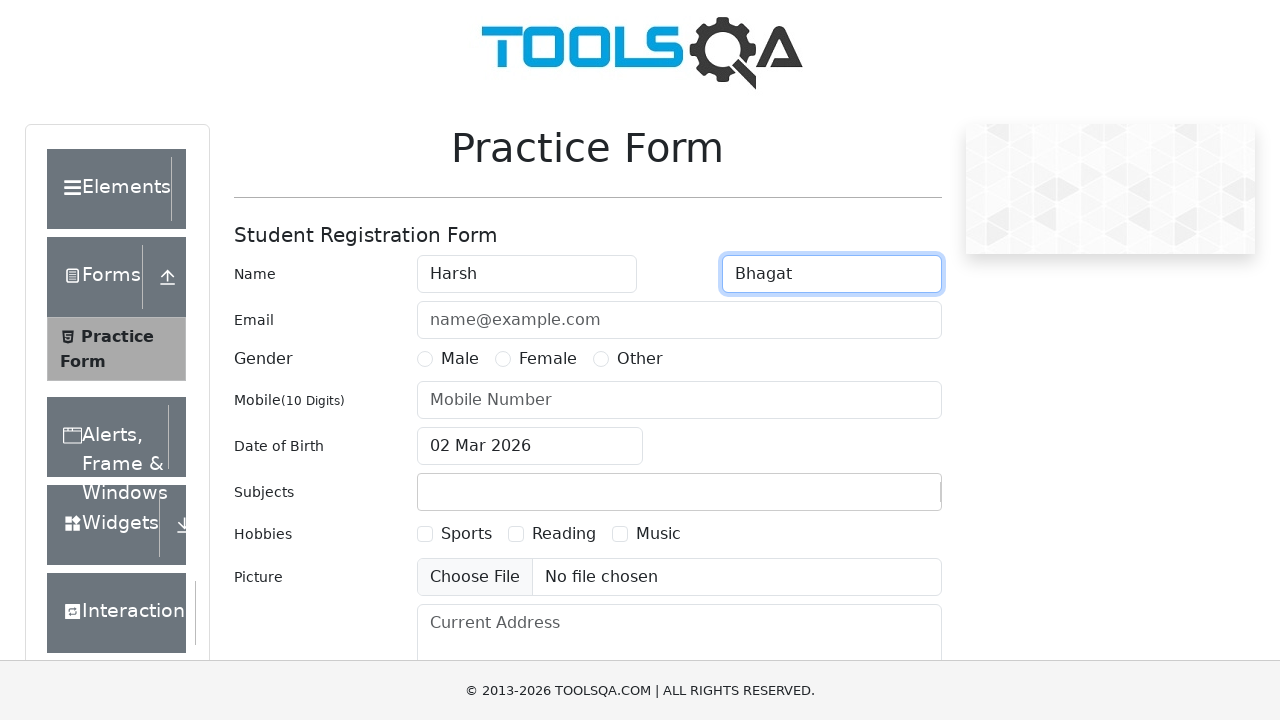

Clicked email input field at (679, 320) on input#userEmail
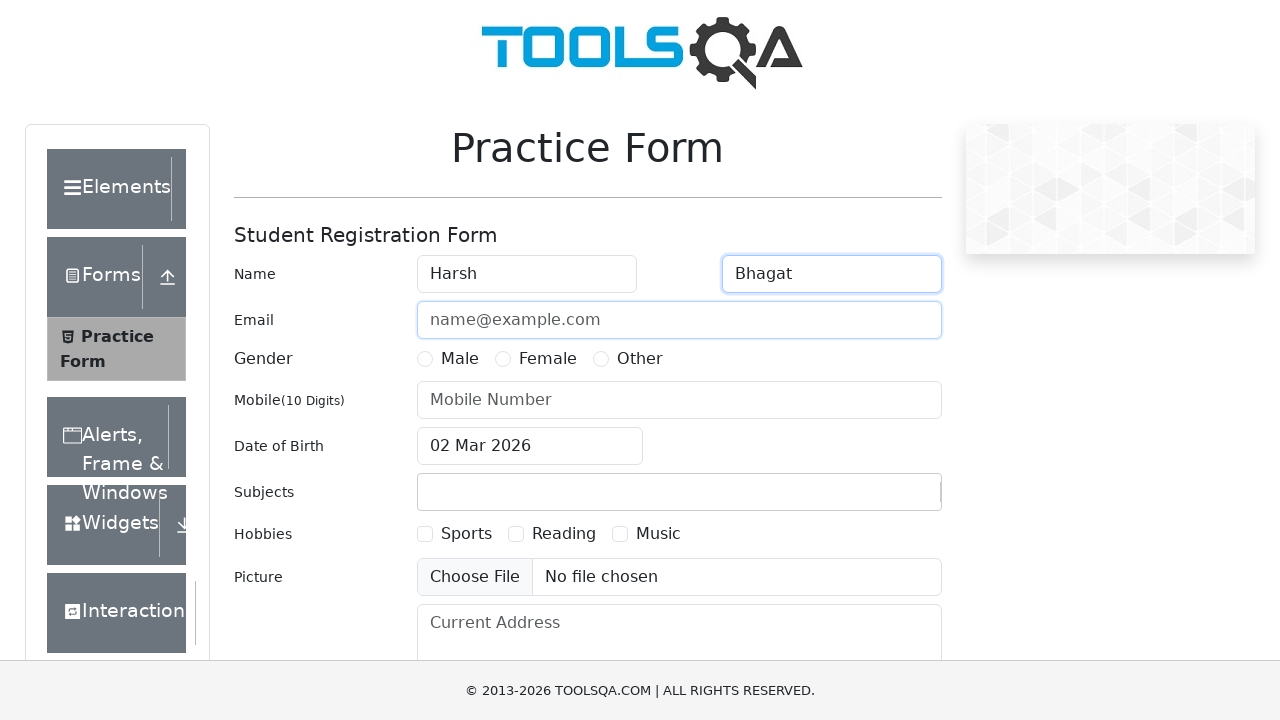

Filled email with 'Xyz@abc.com' on input#userEmail
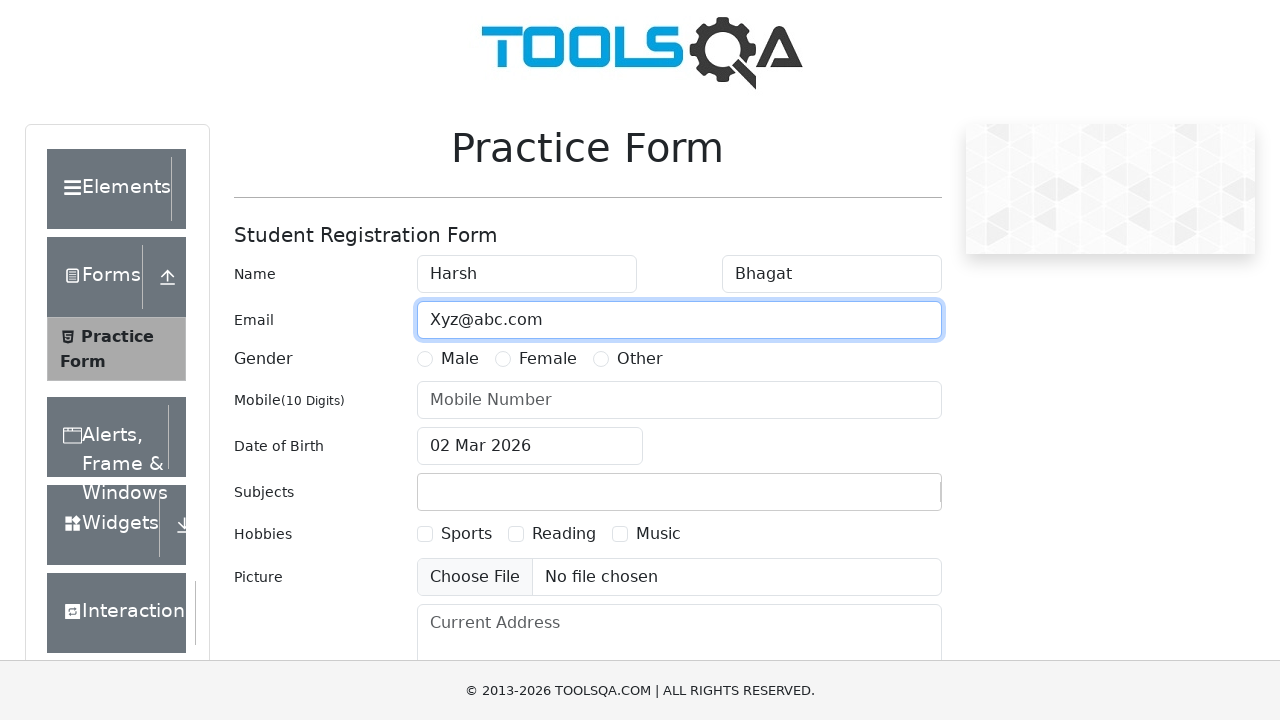

Selected Male gender option at (460, 359) on label:text('Male')
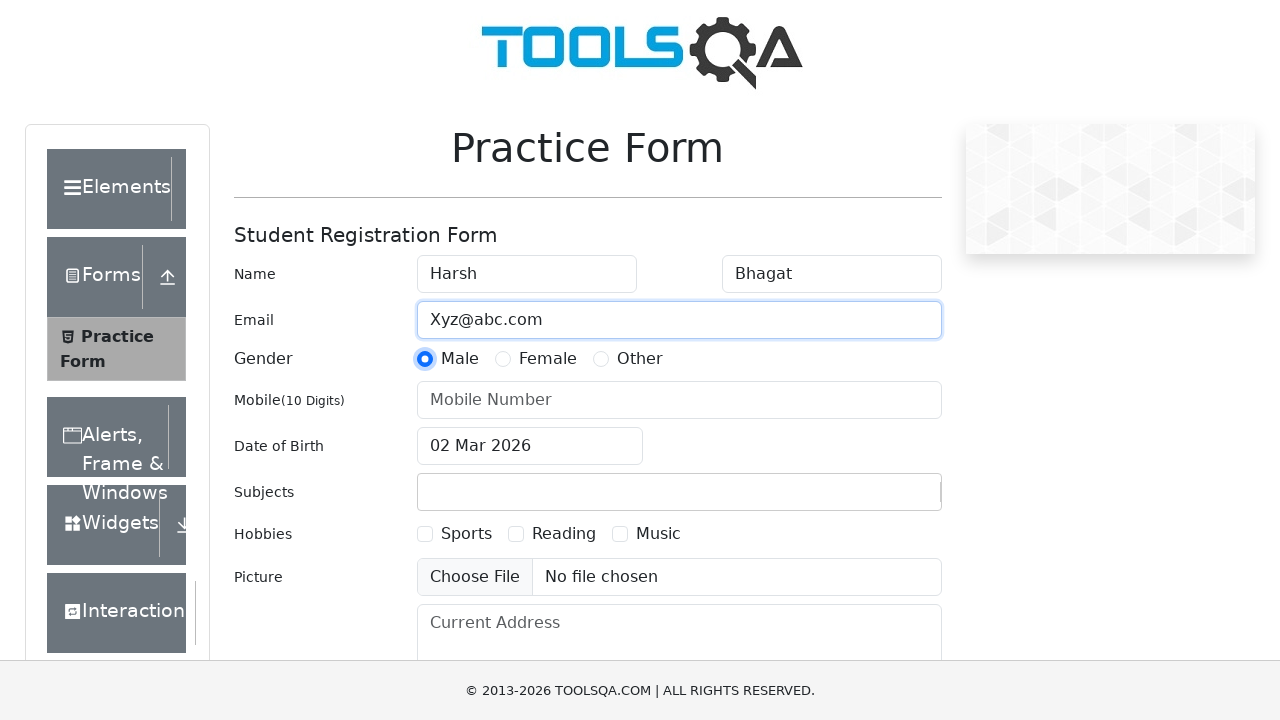

Clicked phone number input field at (679, 400) on input#userNumber
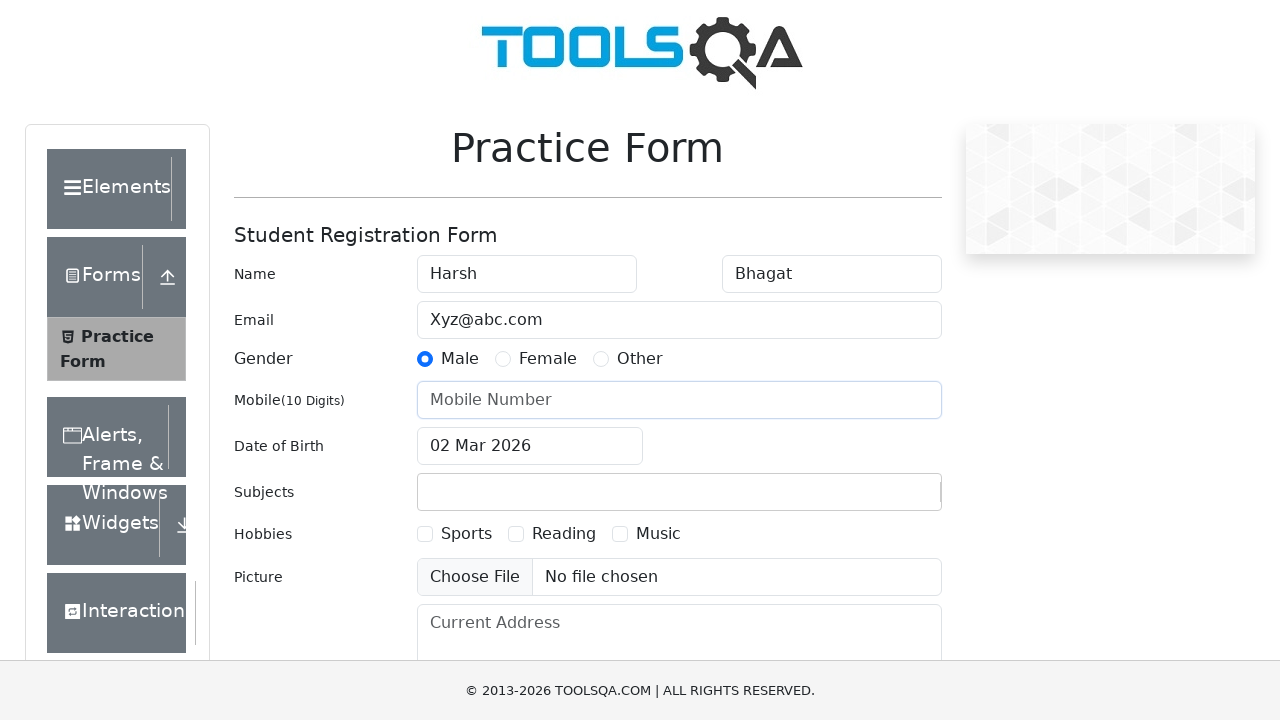

Filled phone number with '8340232891' on input#userNumber
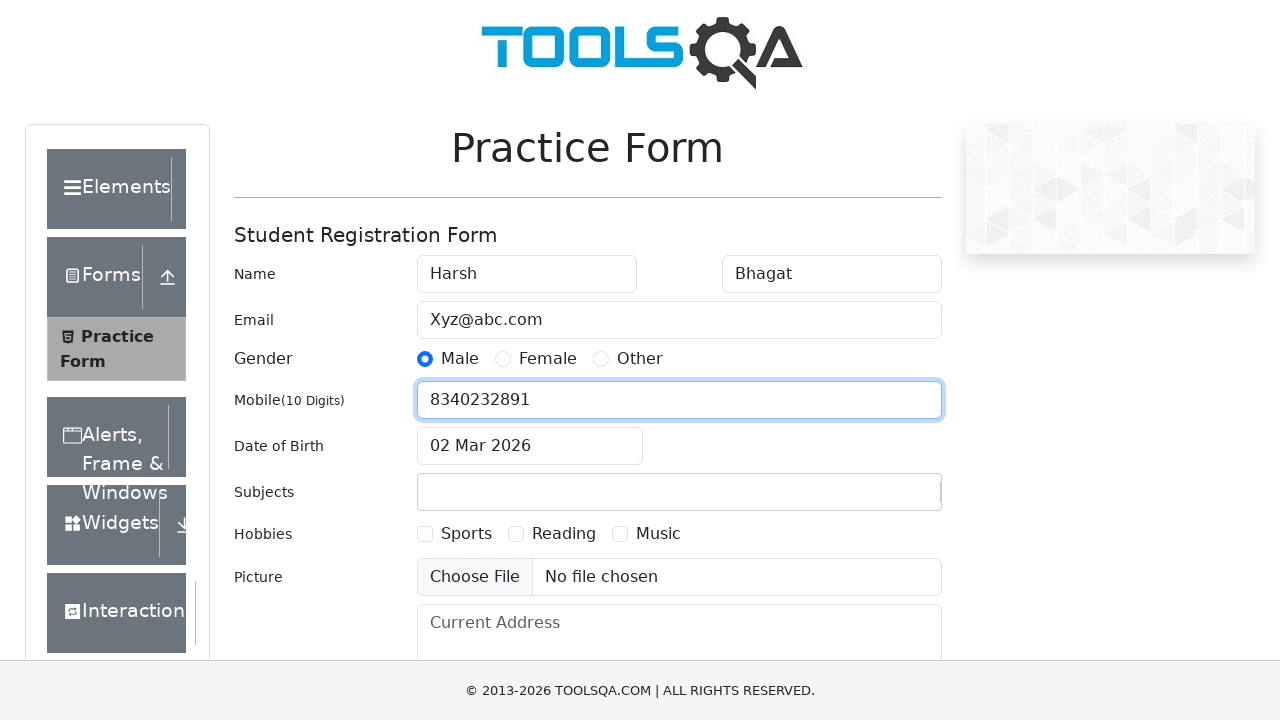

Selected Sports hobby at (466, 534) on label:text('Sports')
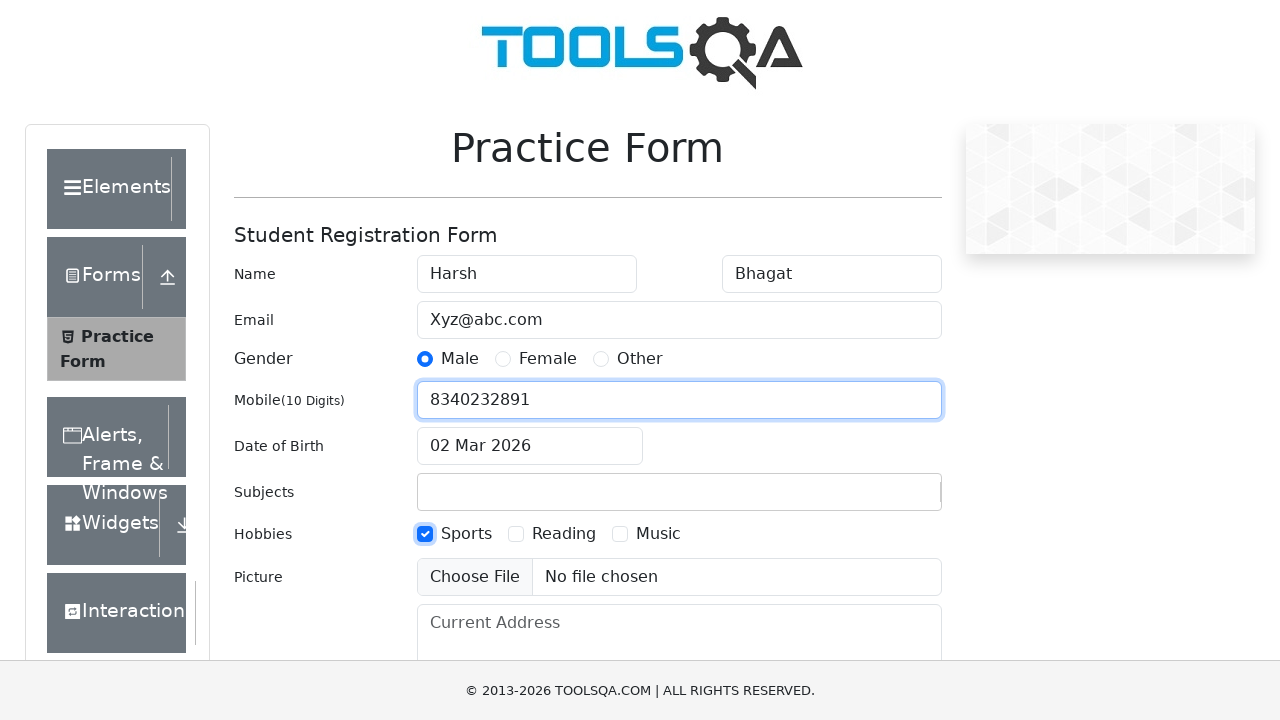

Selected Music hobby at (658, 534) on label:text('Music')
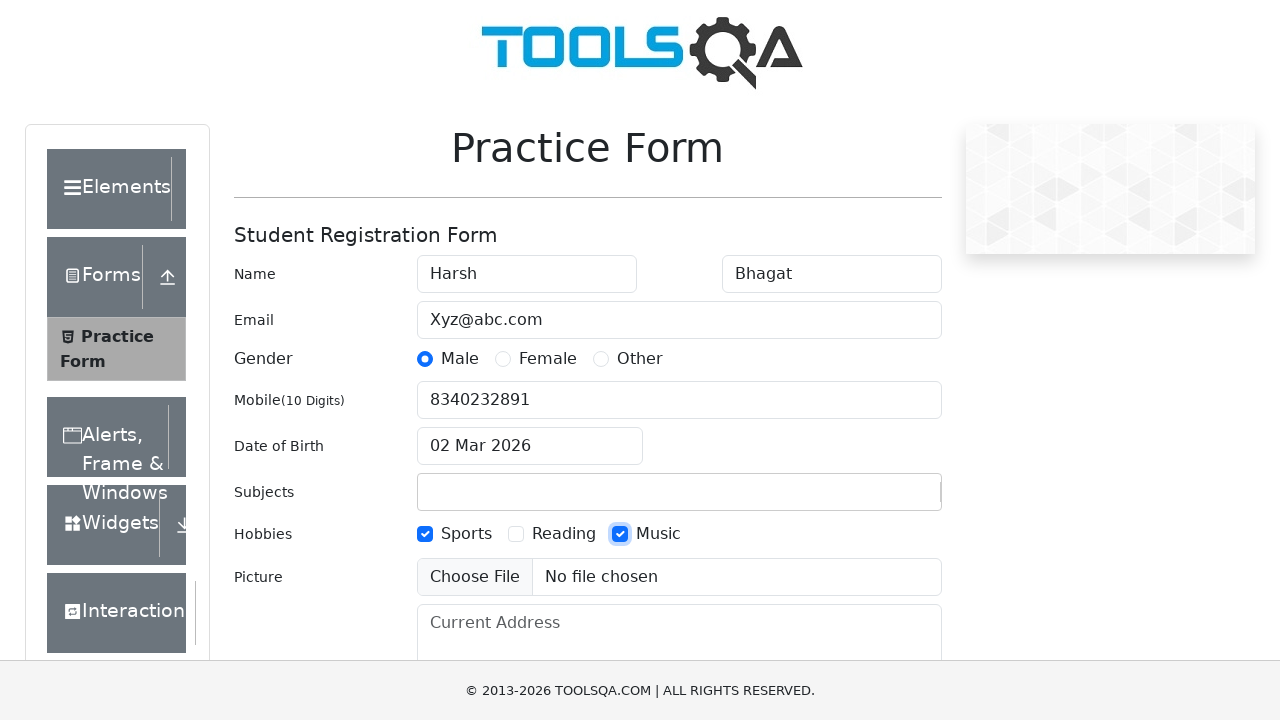

Clicked current address textarea field at (679, 654) on textarea#currentAddress
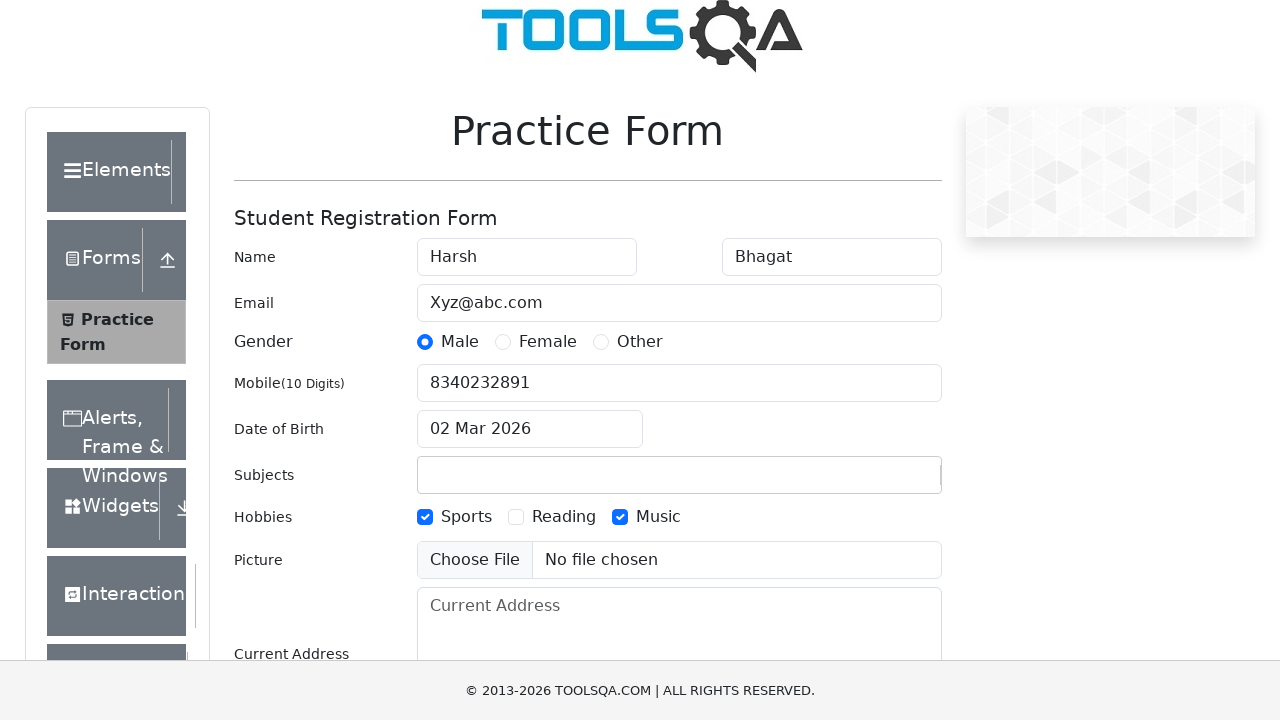

Filled current address with 'Salt Lake , Kolkata' on textarea#currentAddress
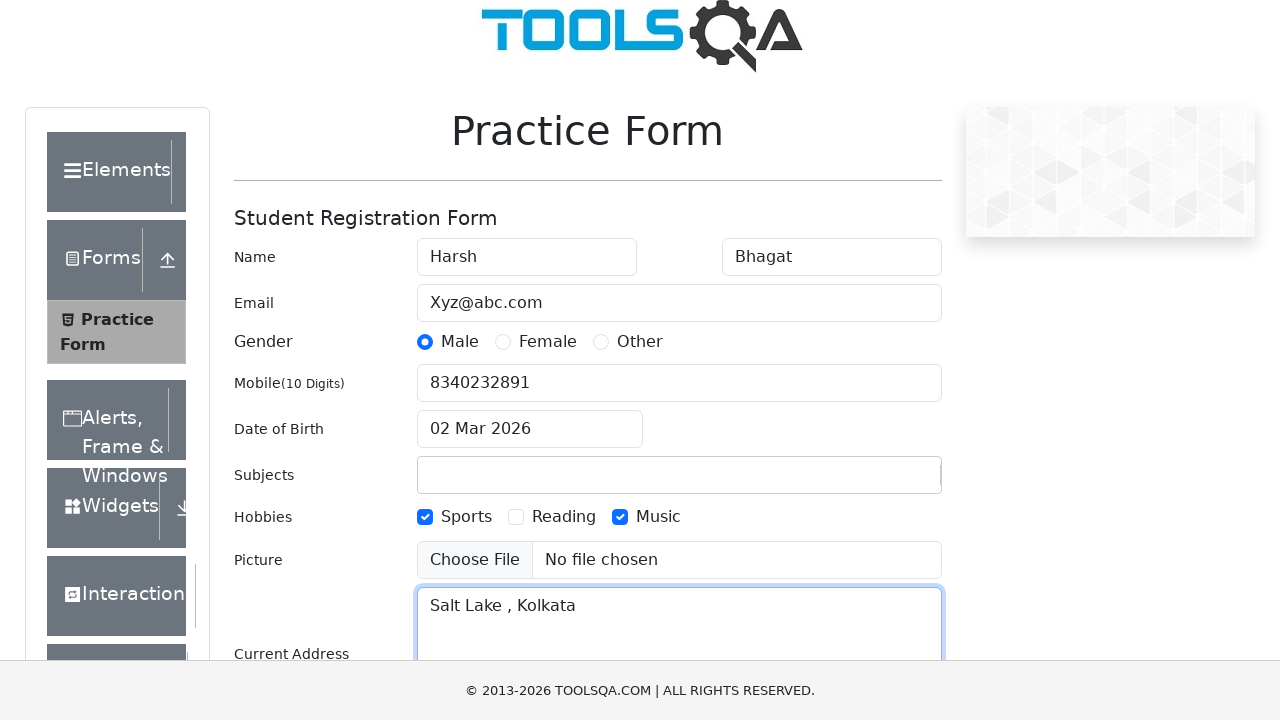

Clicked submit button to submit the practice registration form at (885, 499) on button#submit
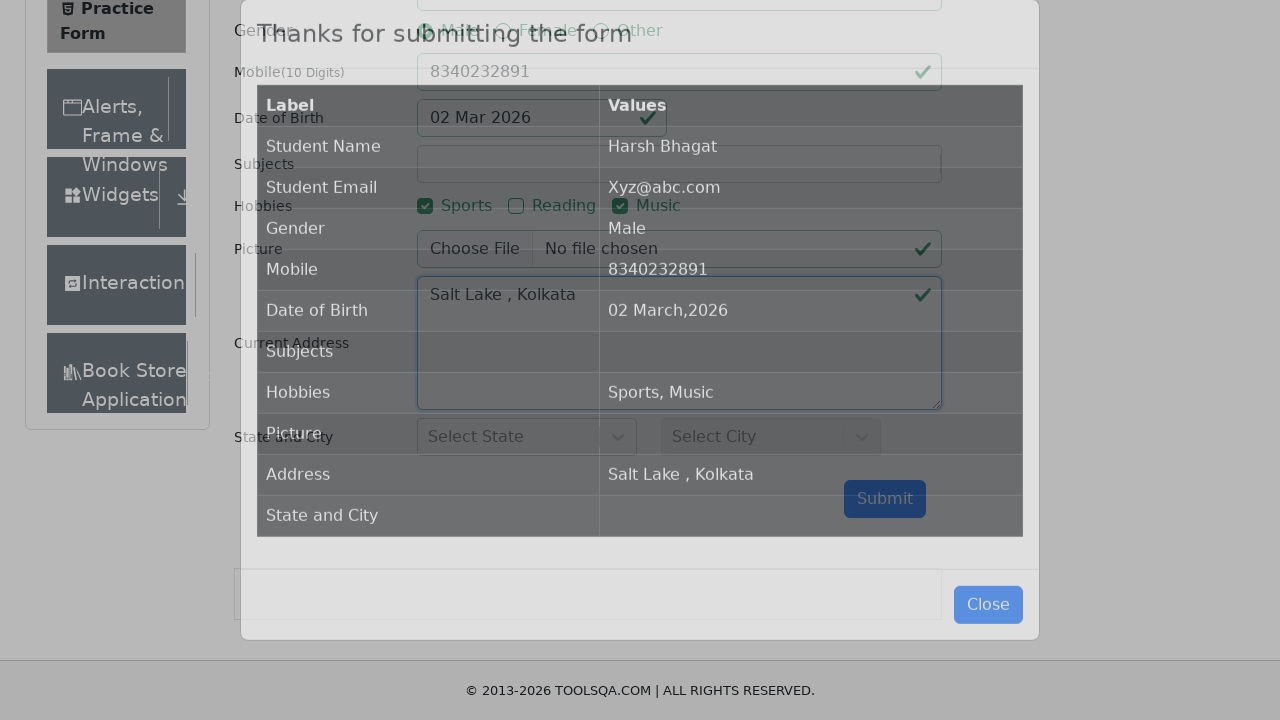

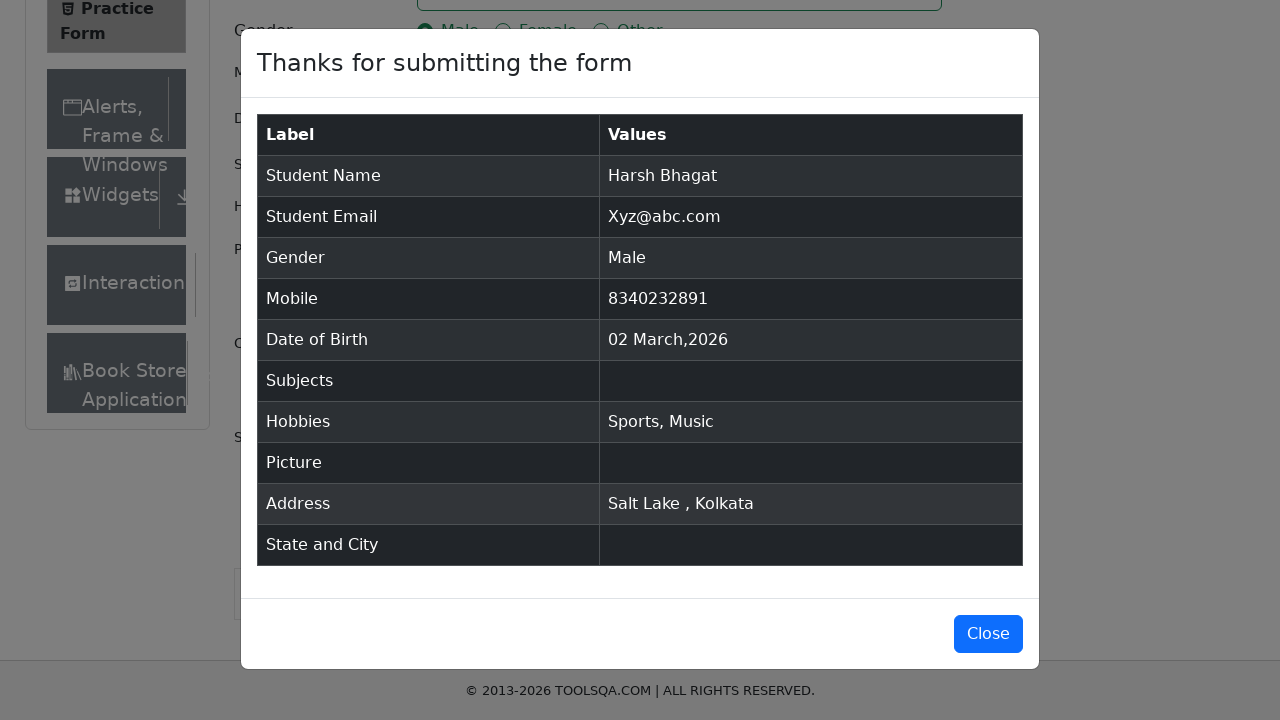